Tests input functionality by navigating to inputs page, filling a number input, and retrieving the value

Starting URL: https://practice.cydeo.com/

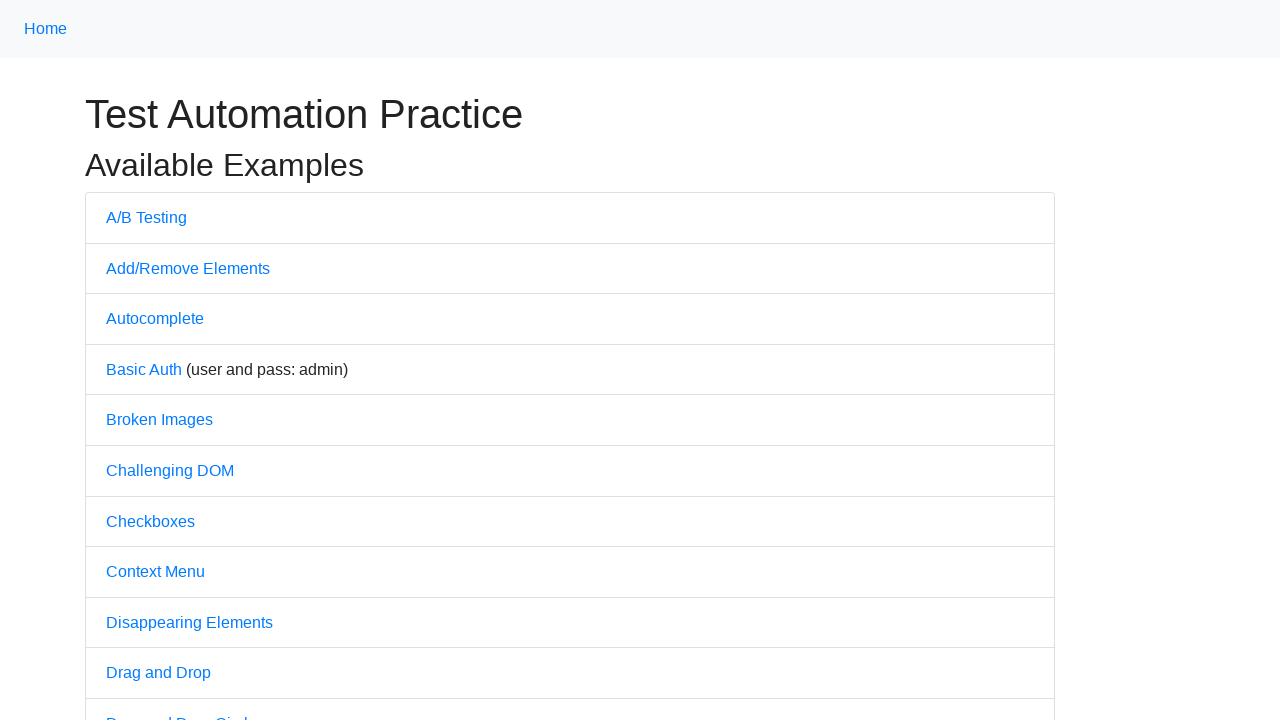

Clicked on Inputs link at (128, 361) on internal:text="Inputs"i
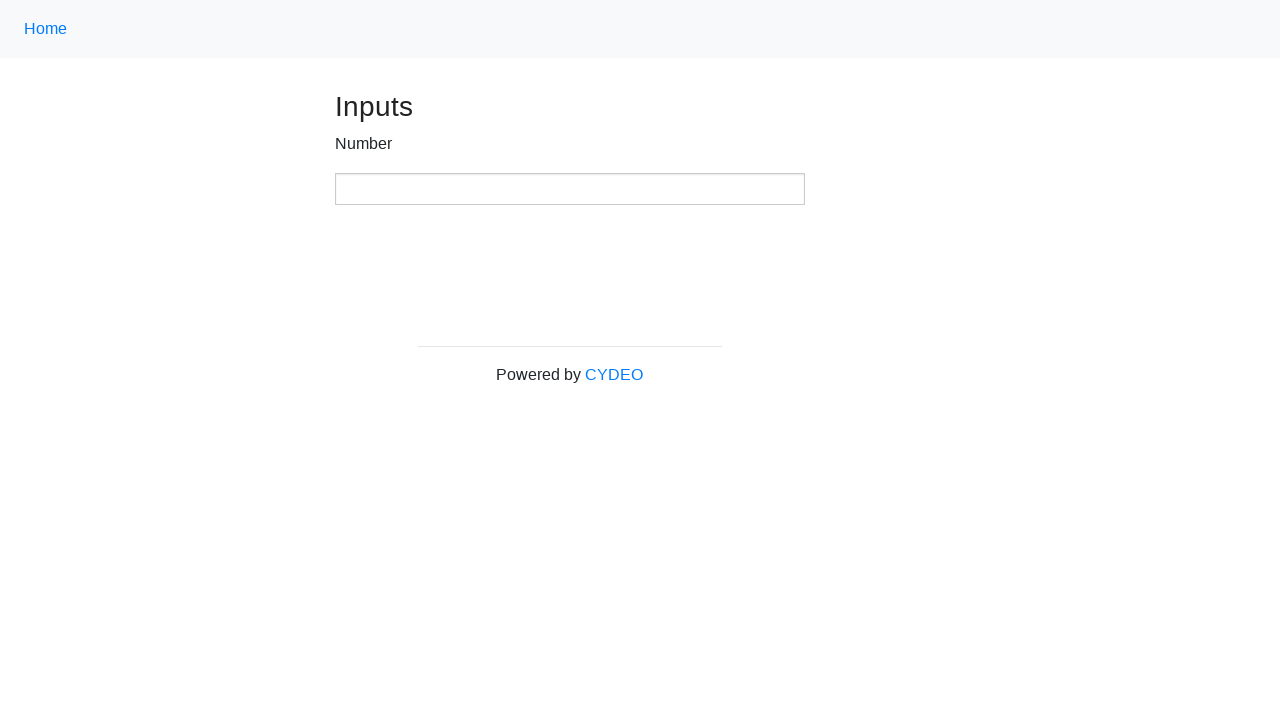

Filled number input field with value '123' on xpath=//input[@type='number']
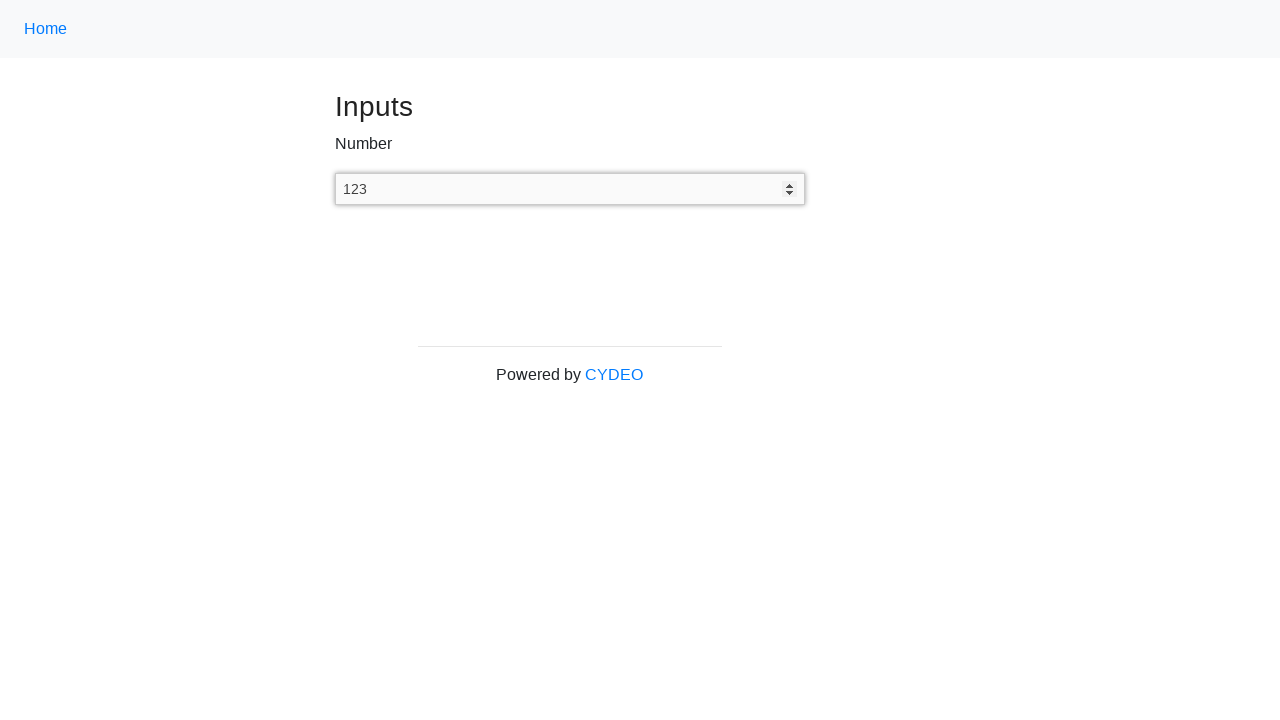

Retrieved input value: 123
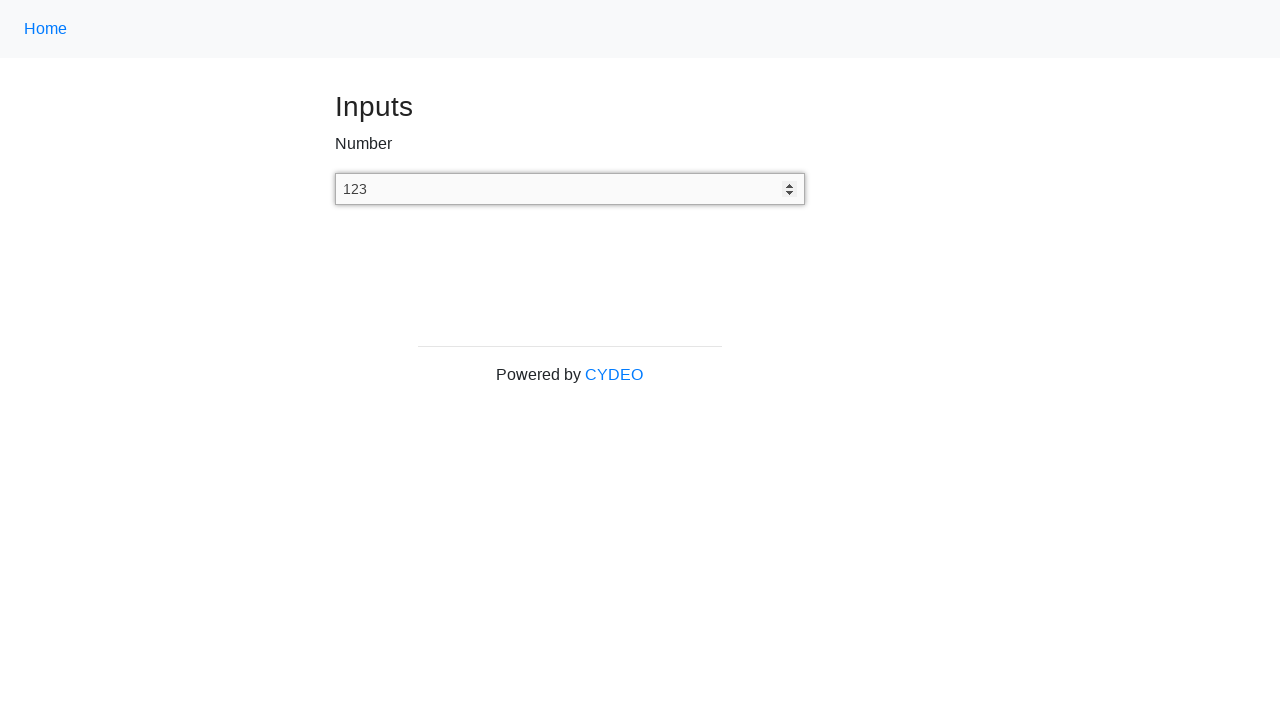

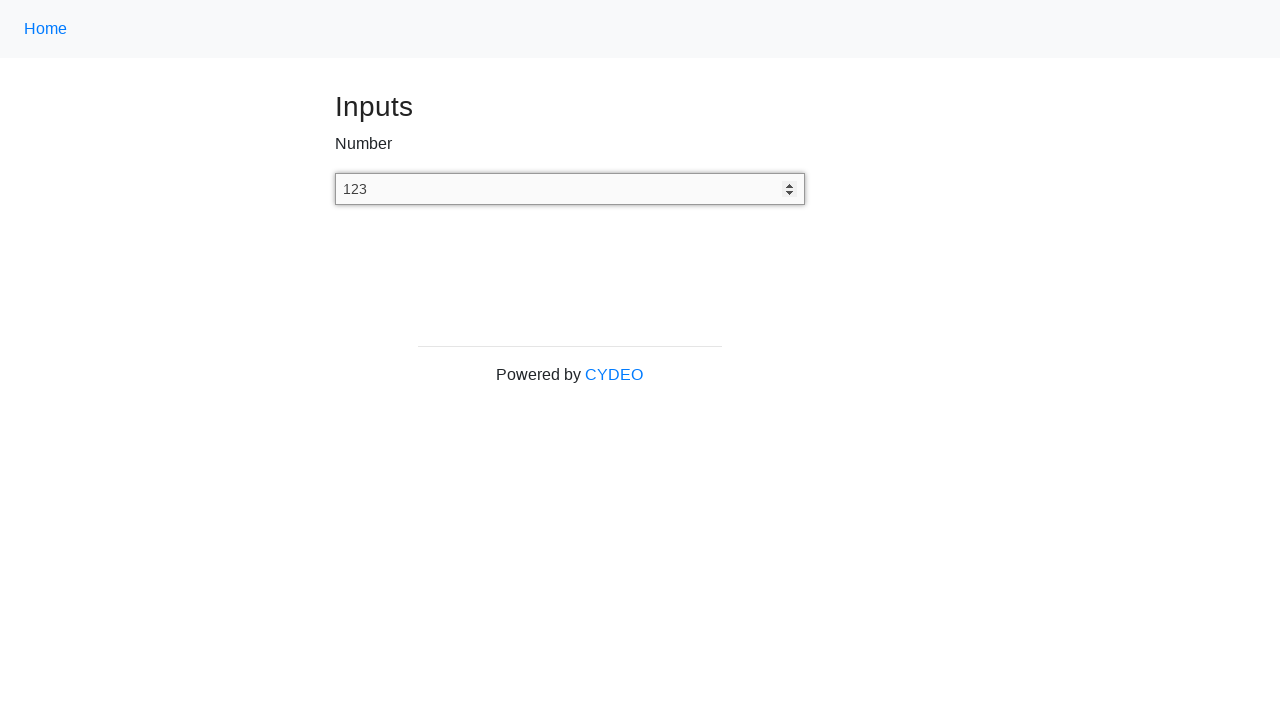